Tests revealing a hidden input field by clicking a reveal button and then entering text into the revealed field

Starting URL: https://www.selenium.dev/selenium/web/dynamic.html

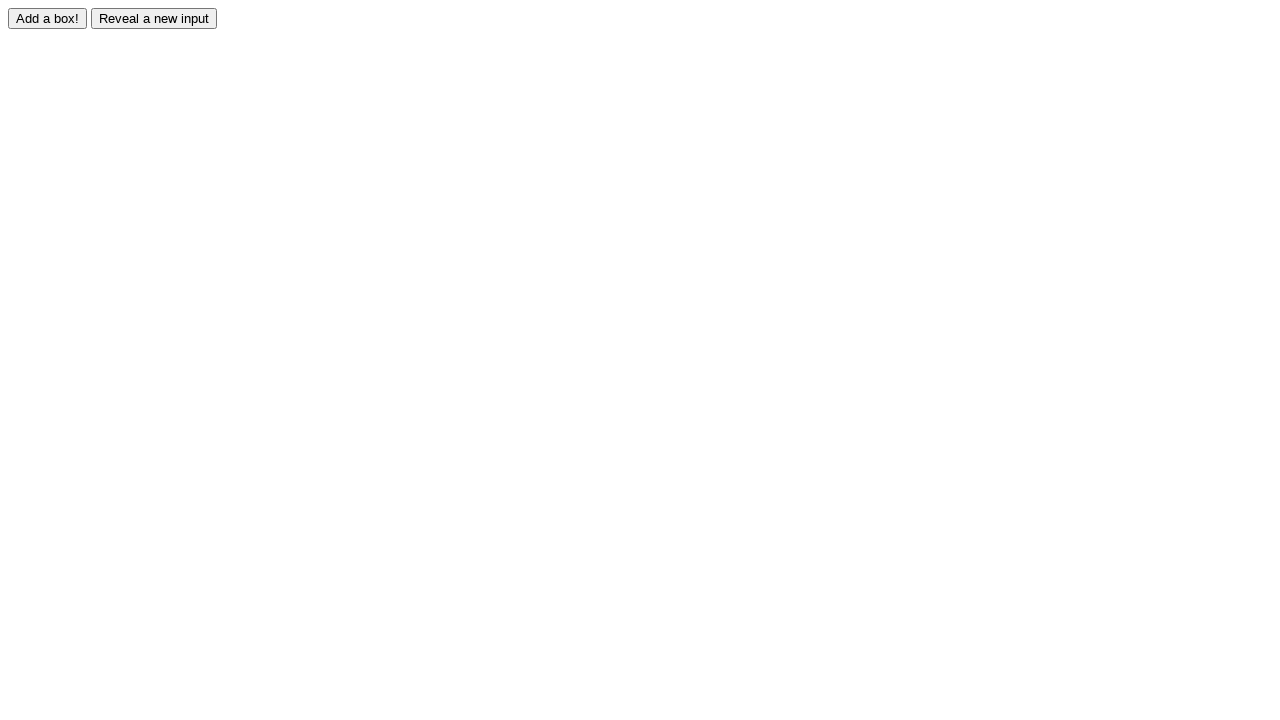

Clicked reveal button to show hidden field at (154, 18) on #reveal
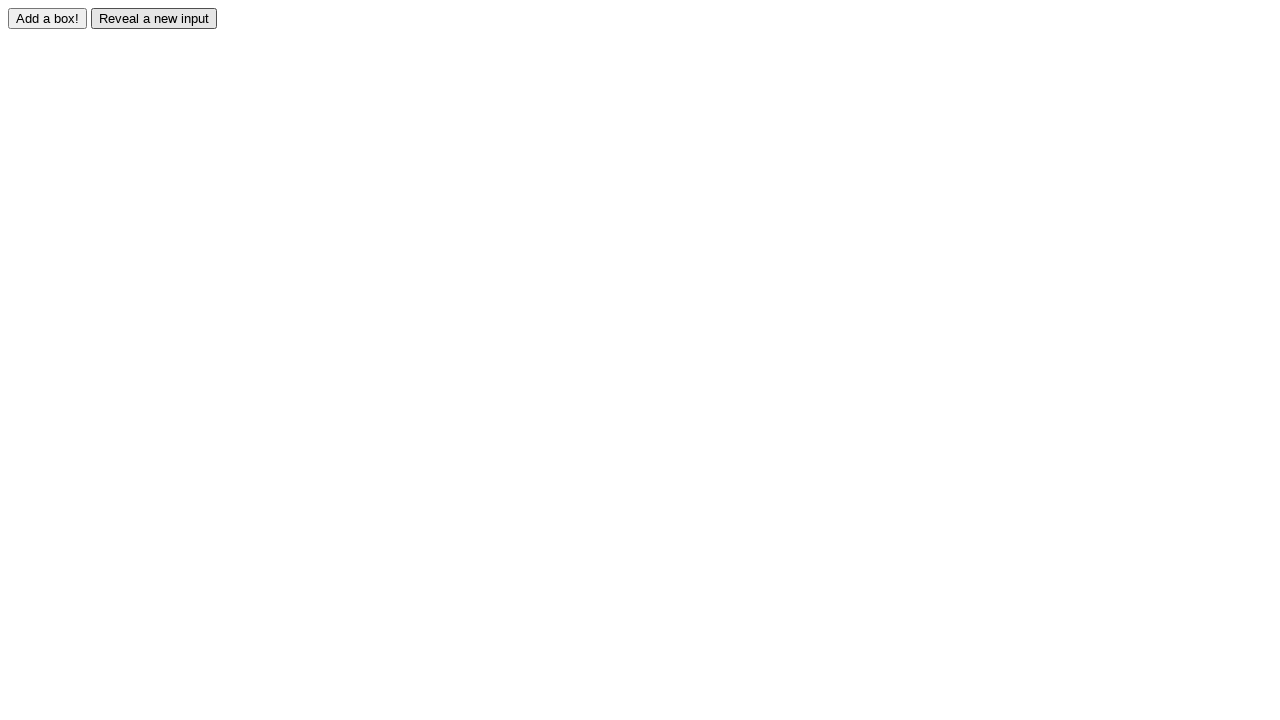

Revealed input field became visible
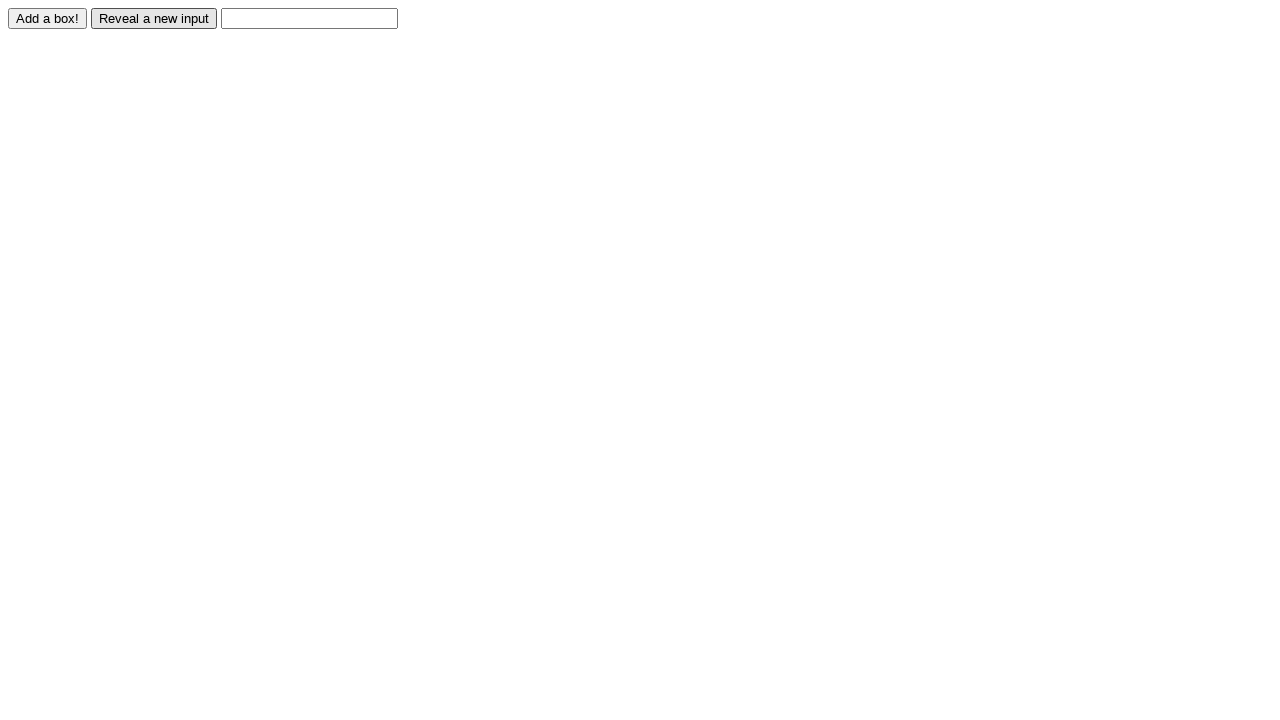

Entered text 'checking revealed id' into revealed field on #revealed
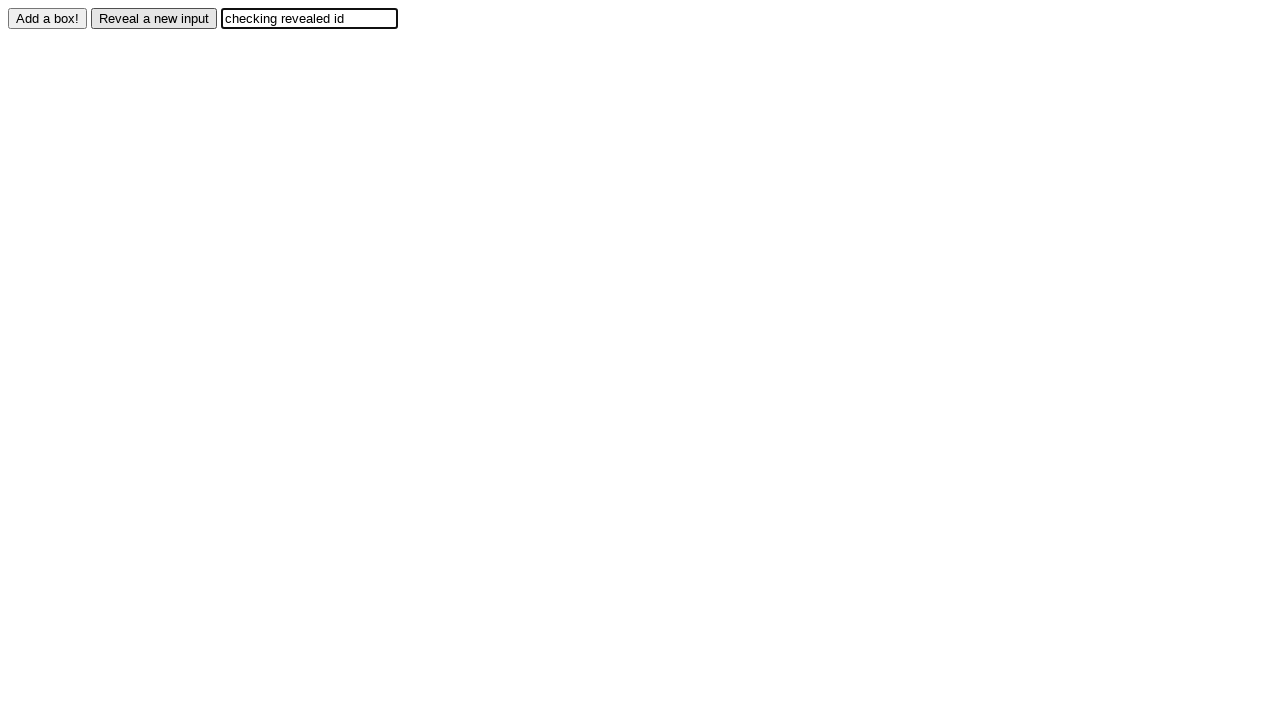

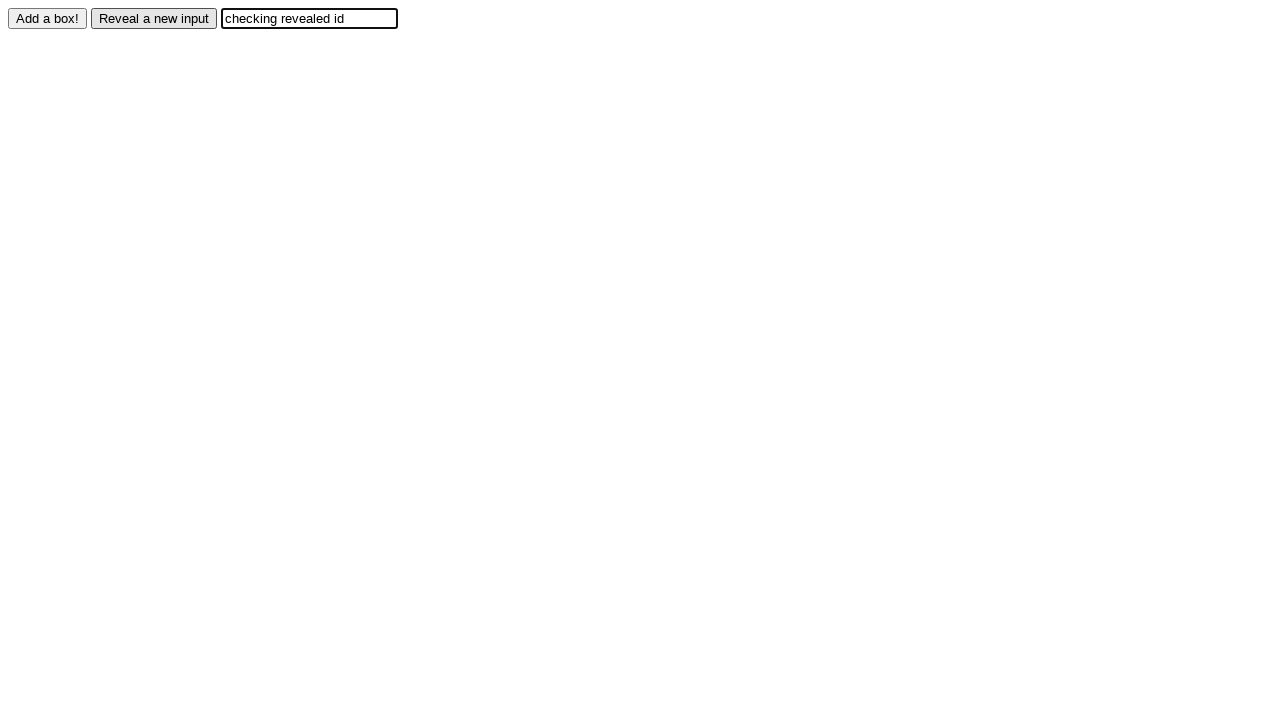